Tests JavaScript alert handling by clicking a button that triggers an alert, accepting the alert, and verifying the result message is displayed

Starting URL: https://the-internet.herokuapp.com/javascript_alerts

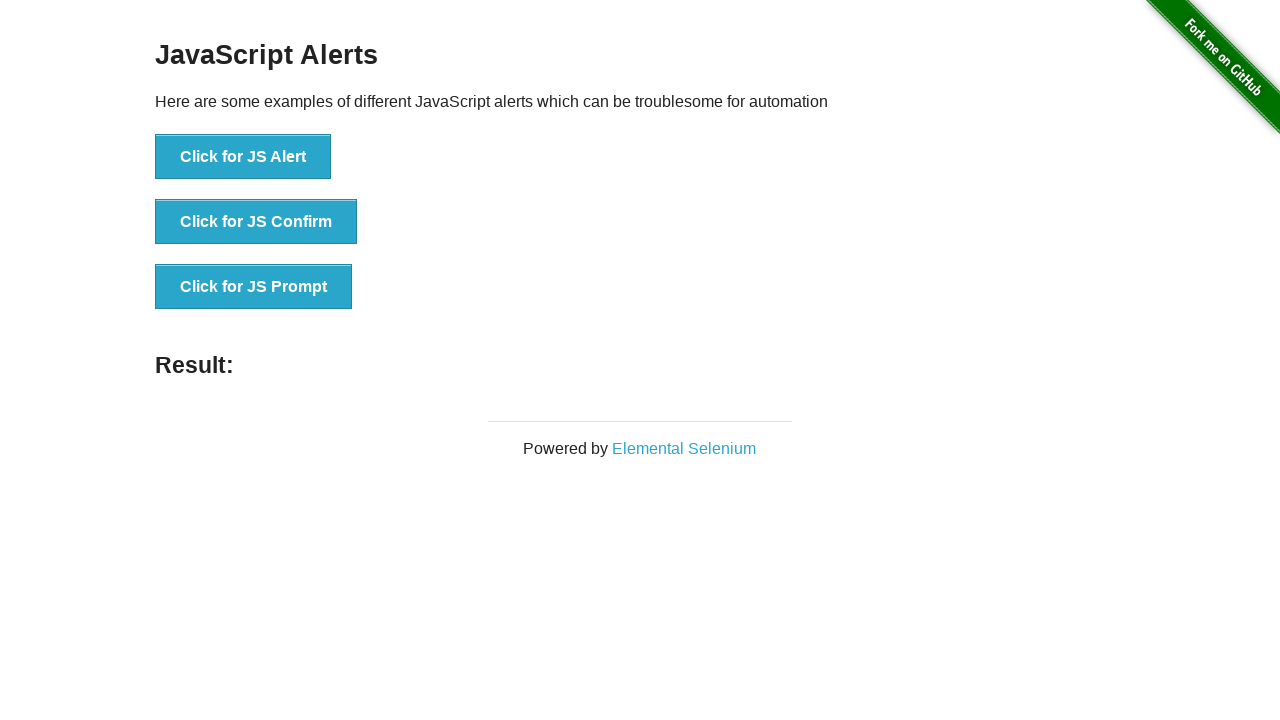

Clicked button to trigger JavaScript alert at (243, 157) on xpath=//button[text()='Click for JS Alert']
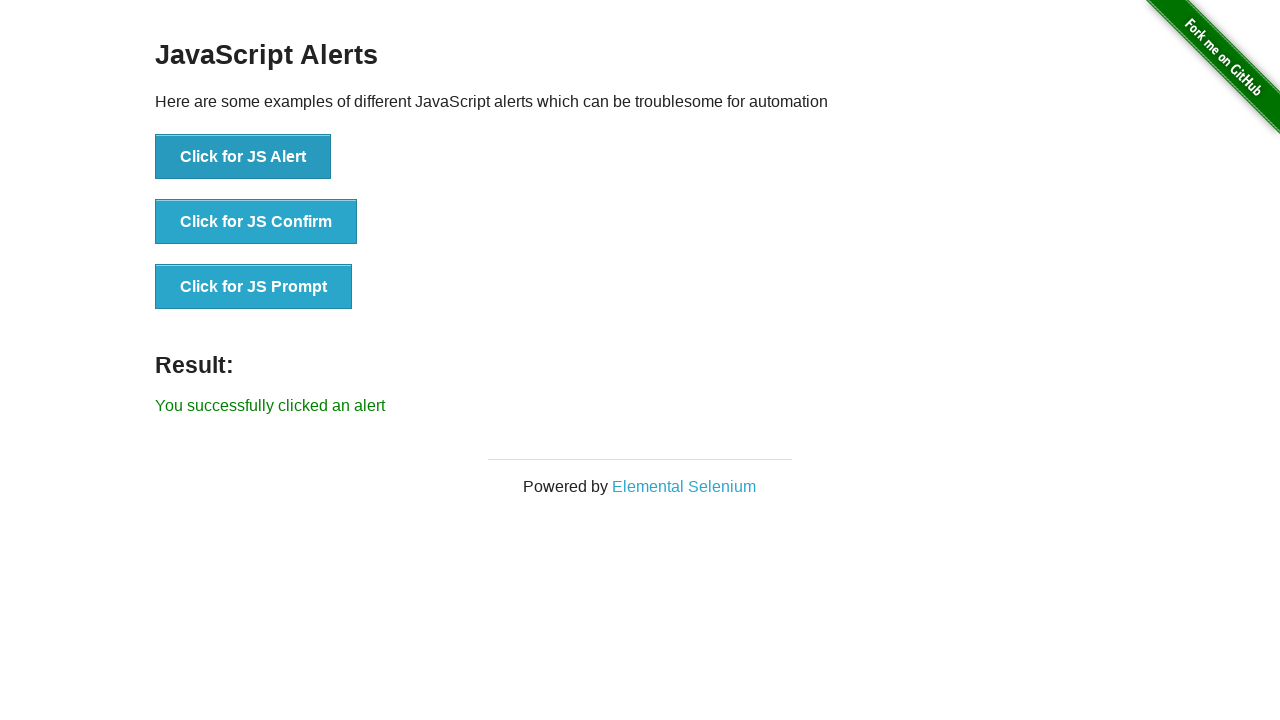

Set up dialog handler to accept alerts
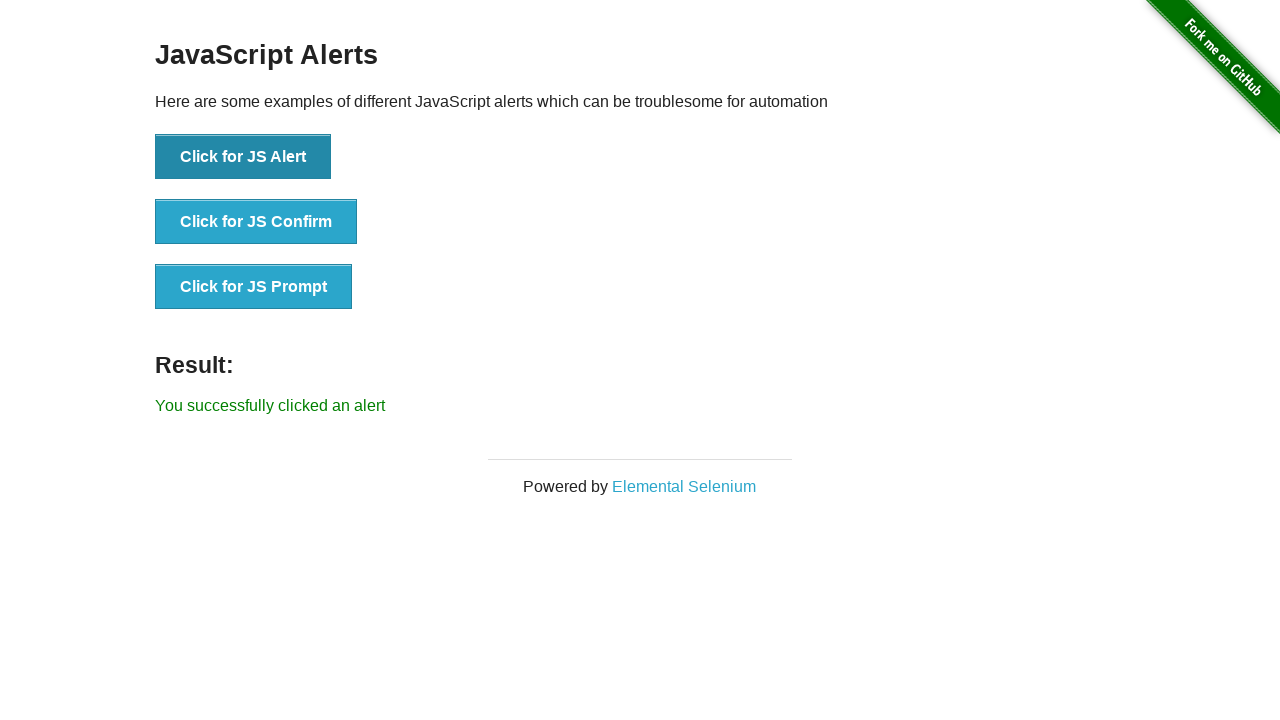

Clicked button again to trigger alert with handler in place at (243, 157) on xpath=//button[text()='Click for JS Alert']
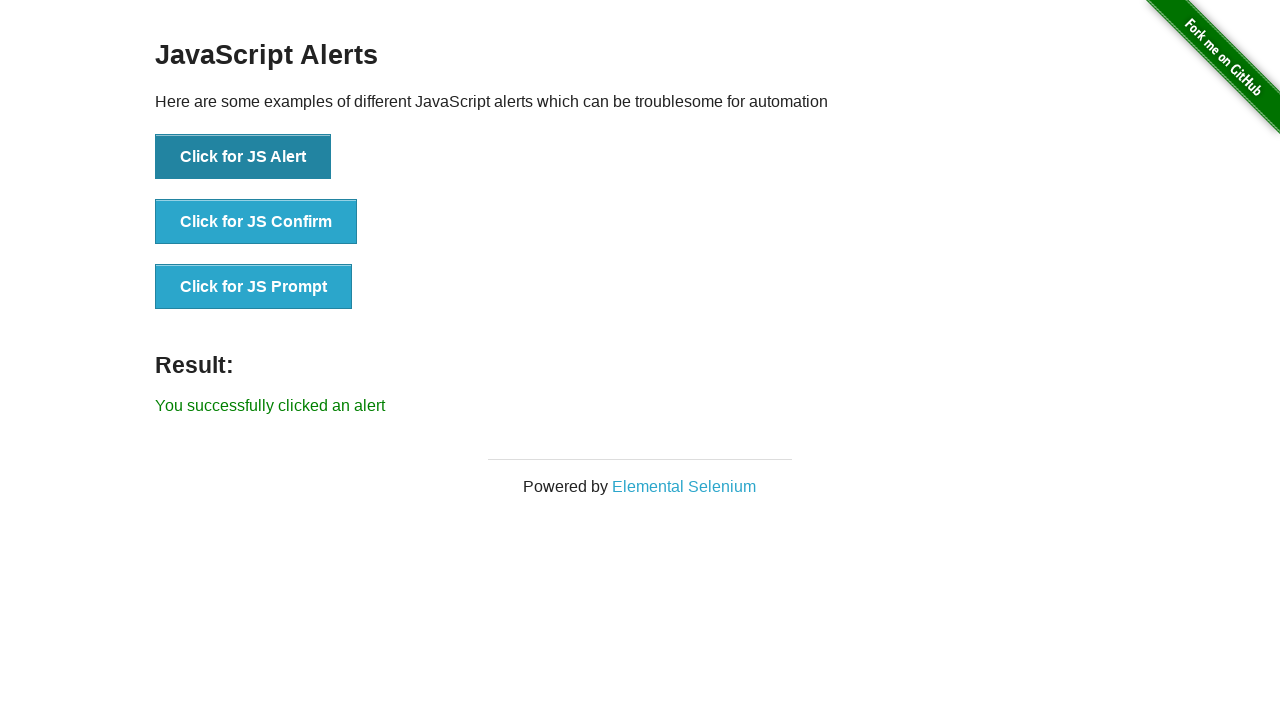

Result element appeared after accepting alert
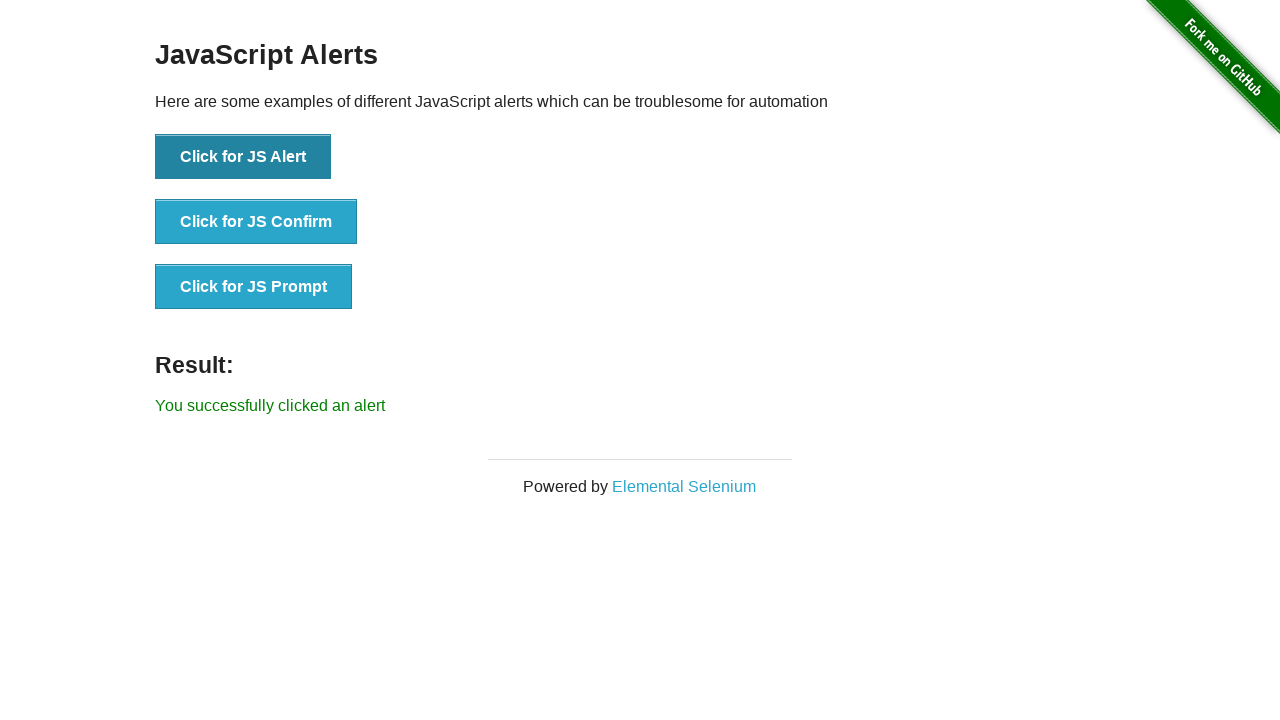

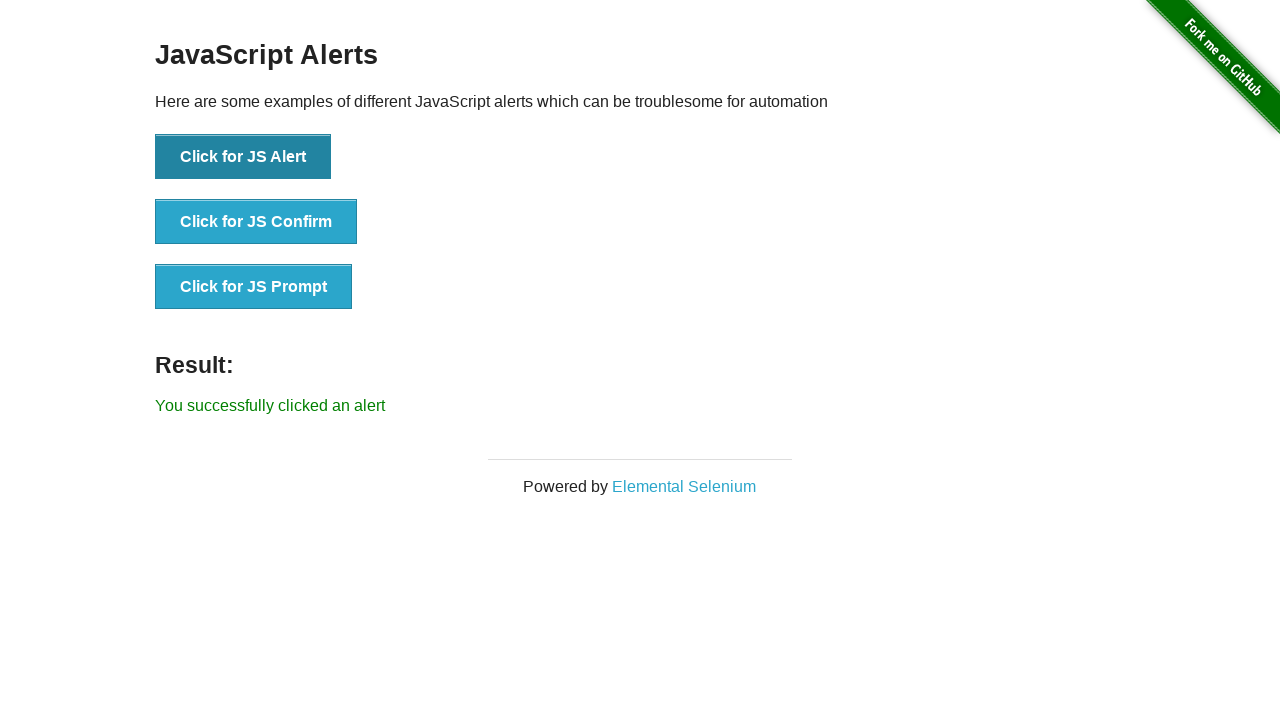